Navigates to a demo tables page and verifies that usernames in the table follow the expected format of first initial plus last name in lowercase

Starting URL: http://automationbykrishna.com

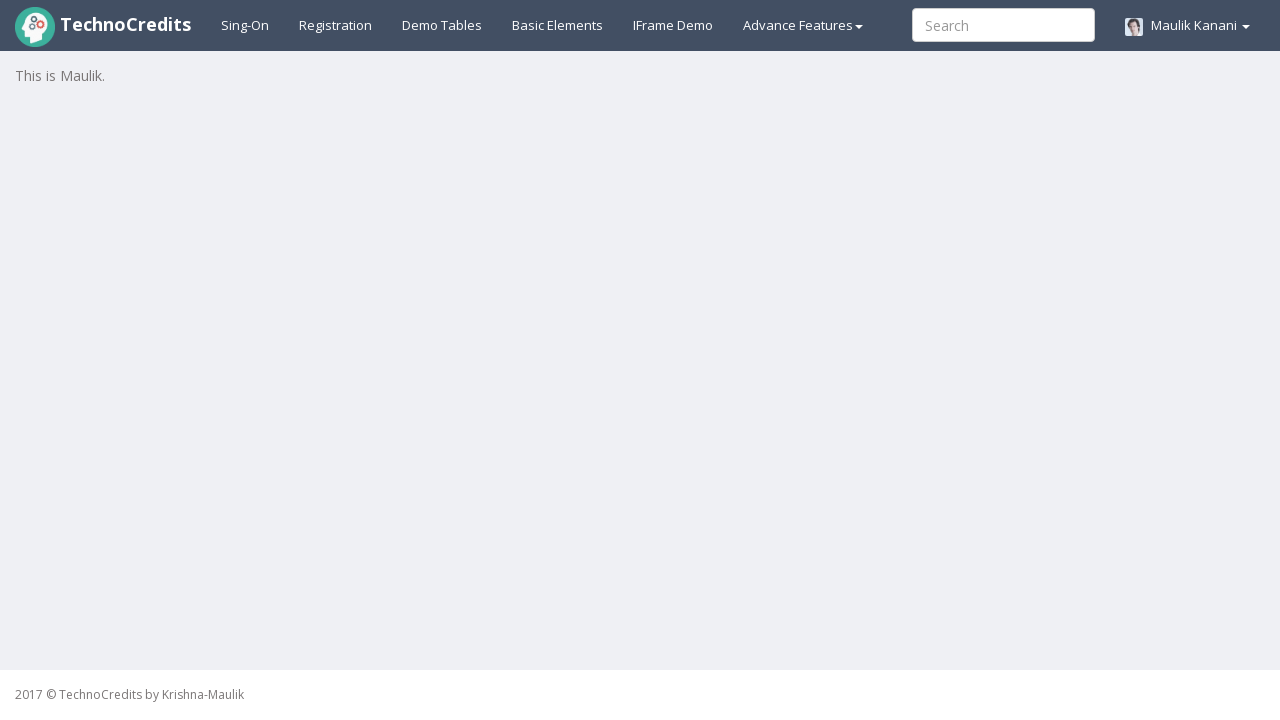

Clicked on Demo Tables link at (442, 25) on text=Demo Tables
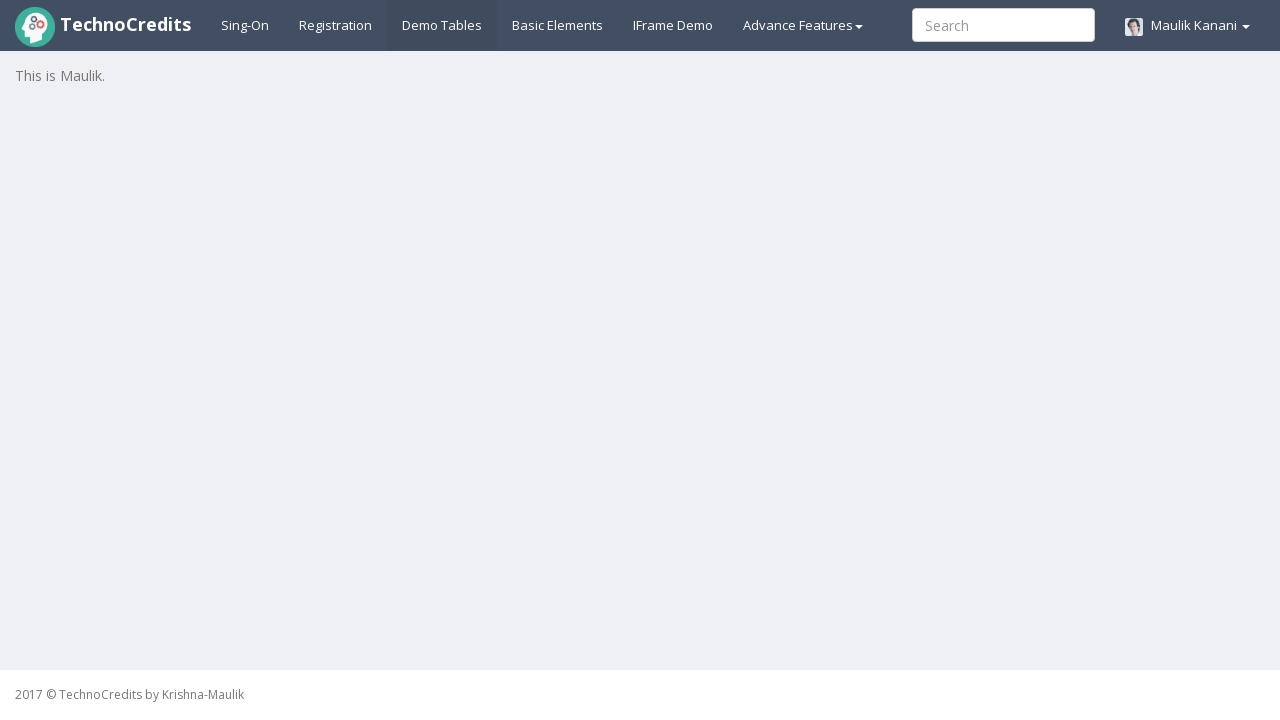

Table with id 'table1' loaded
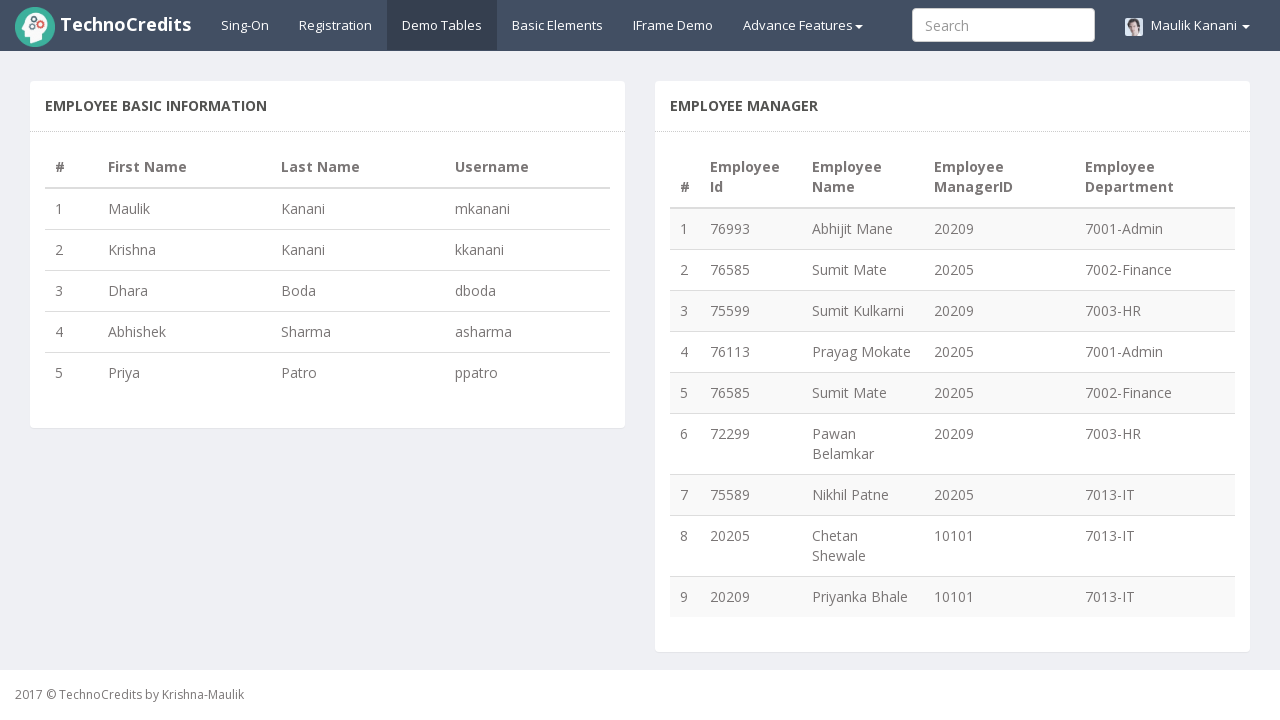

Retrieved all table rows (5 rows found)
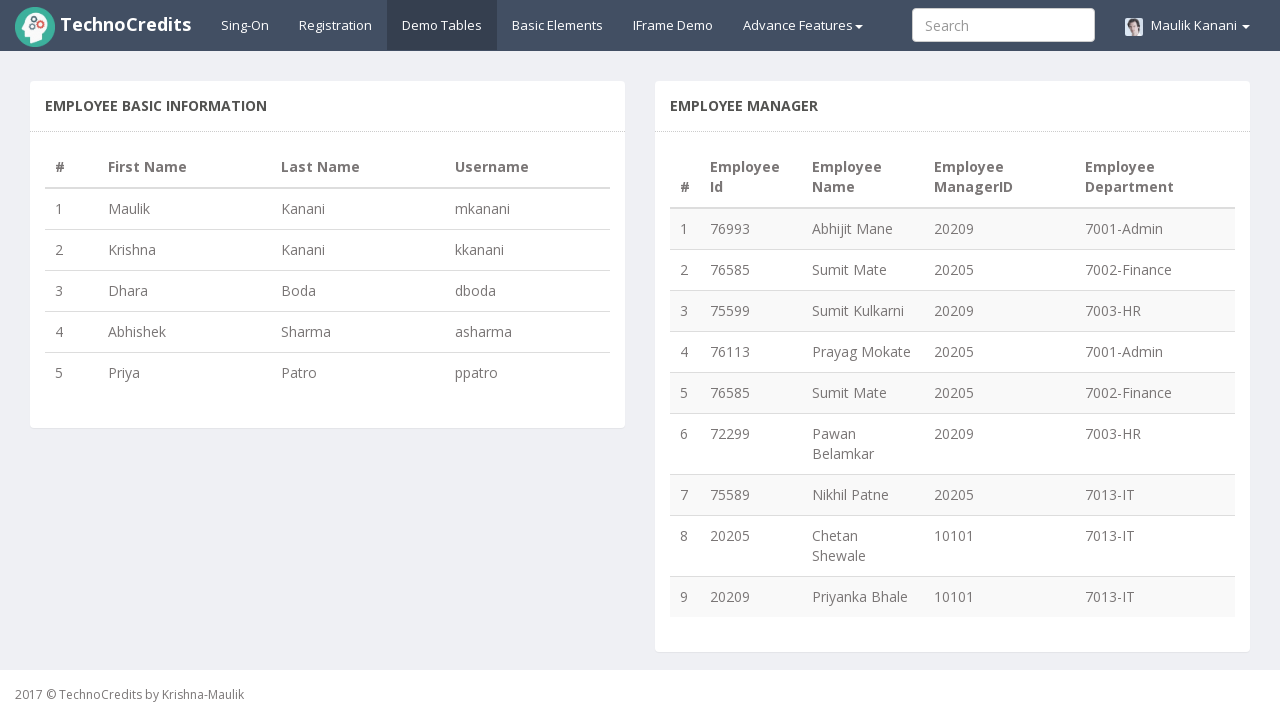

Retrieved firstname 'Maulik' from row 1, column 2
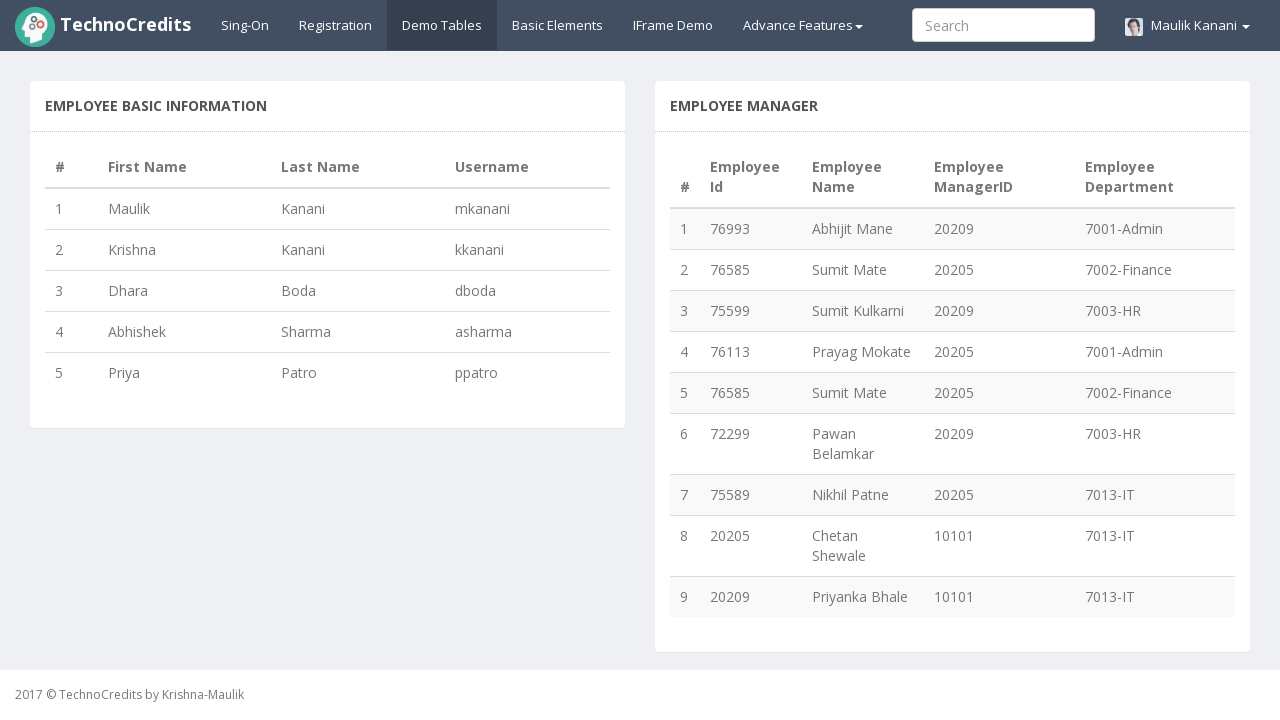

Retrieved lastname 'Kanani' from row 1, column 3
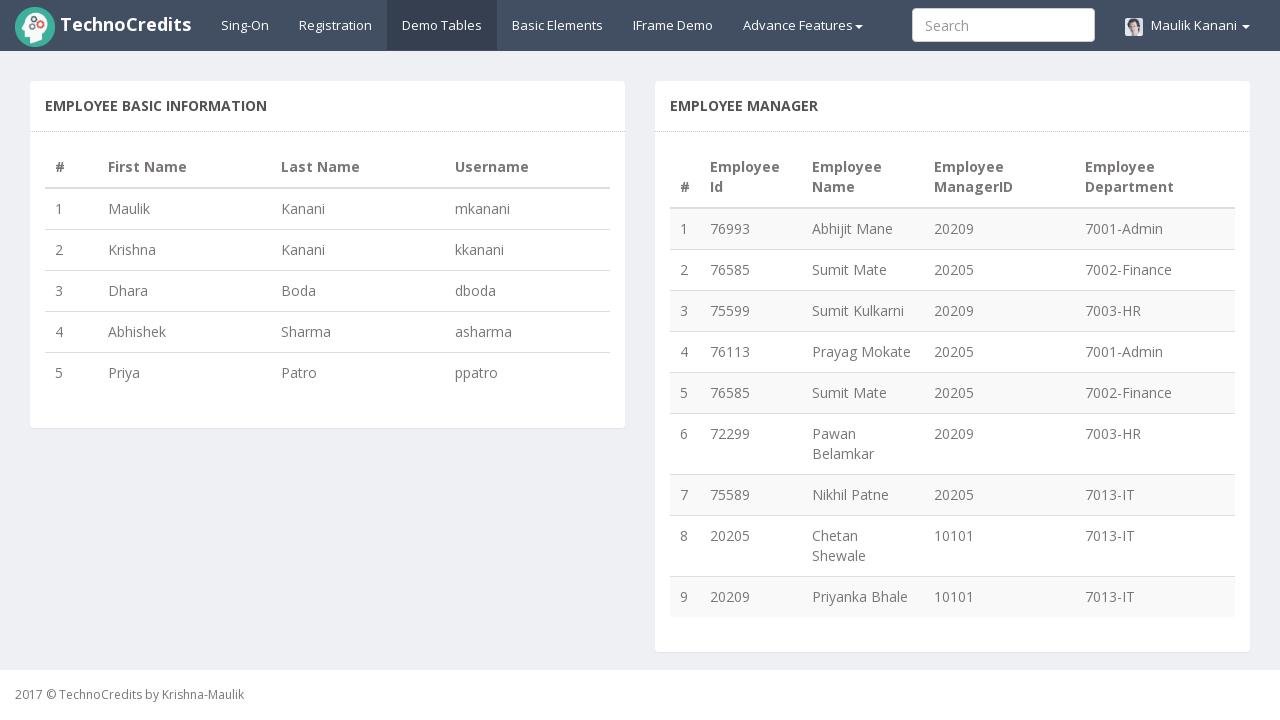

Calculated expected username format: 'mkanani'
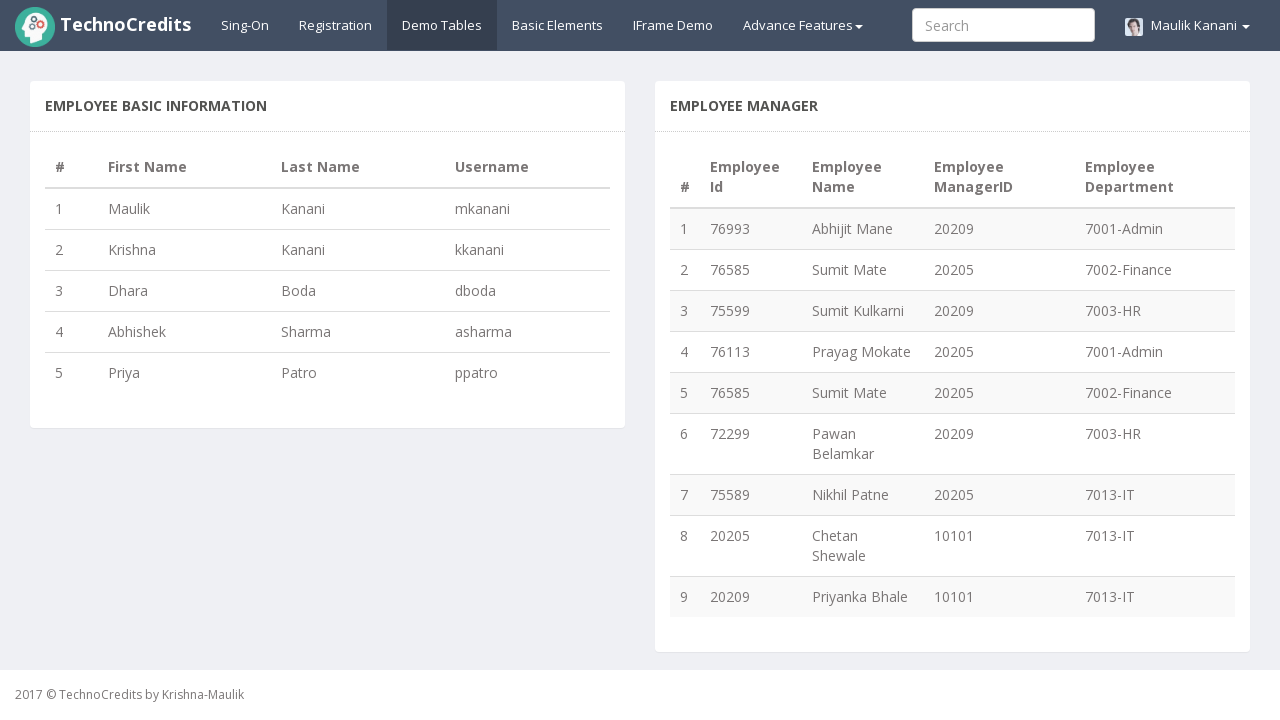

Retrieved actual username 'mkanani' from row 1, column 4
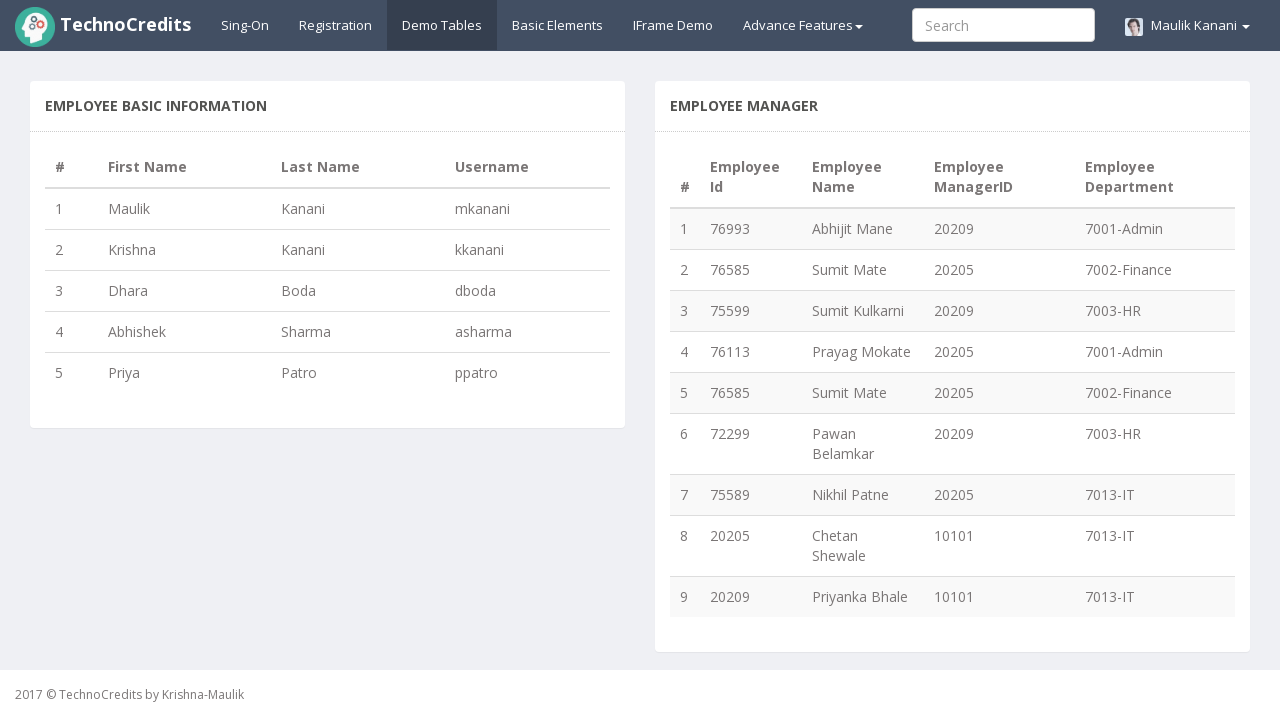

Row 1: Username verification passed - Expected: mkanani, Actual: mkanani
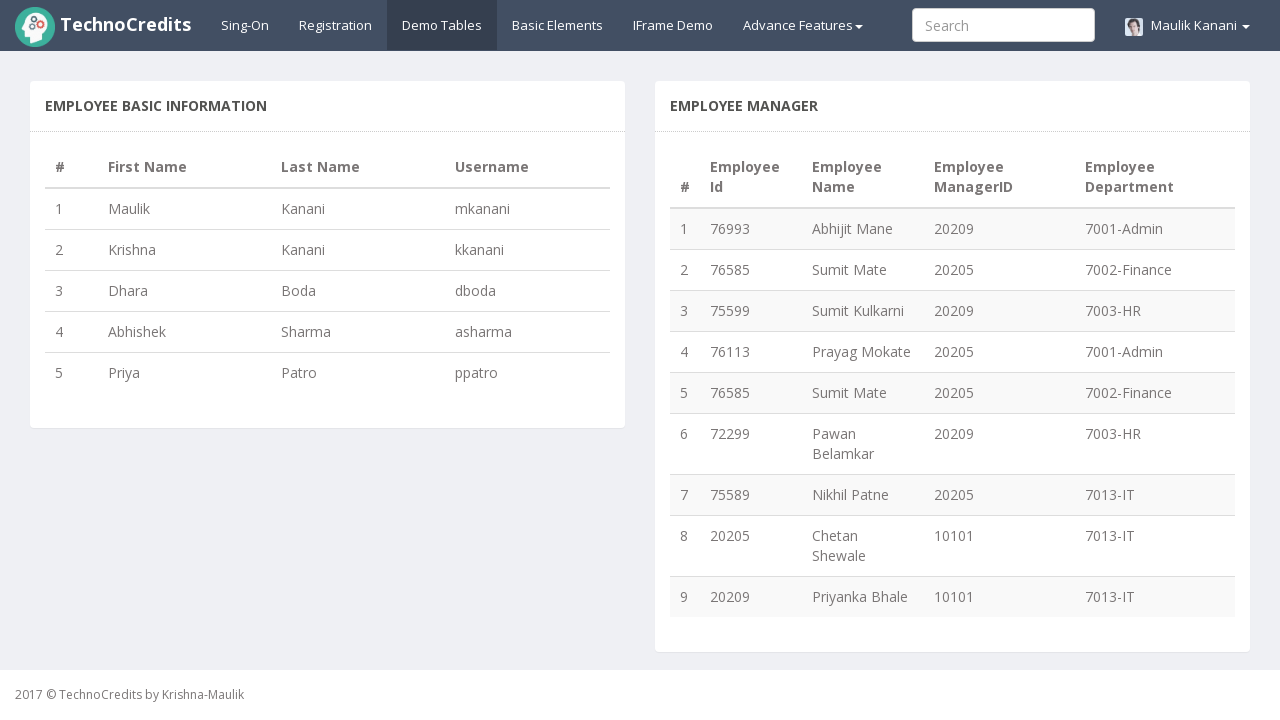

Retrieved firstname 'Krishna' from row 2, column 2
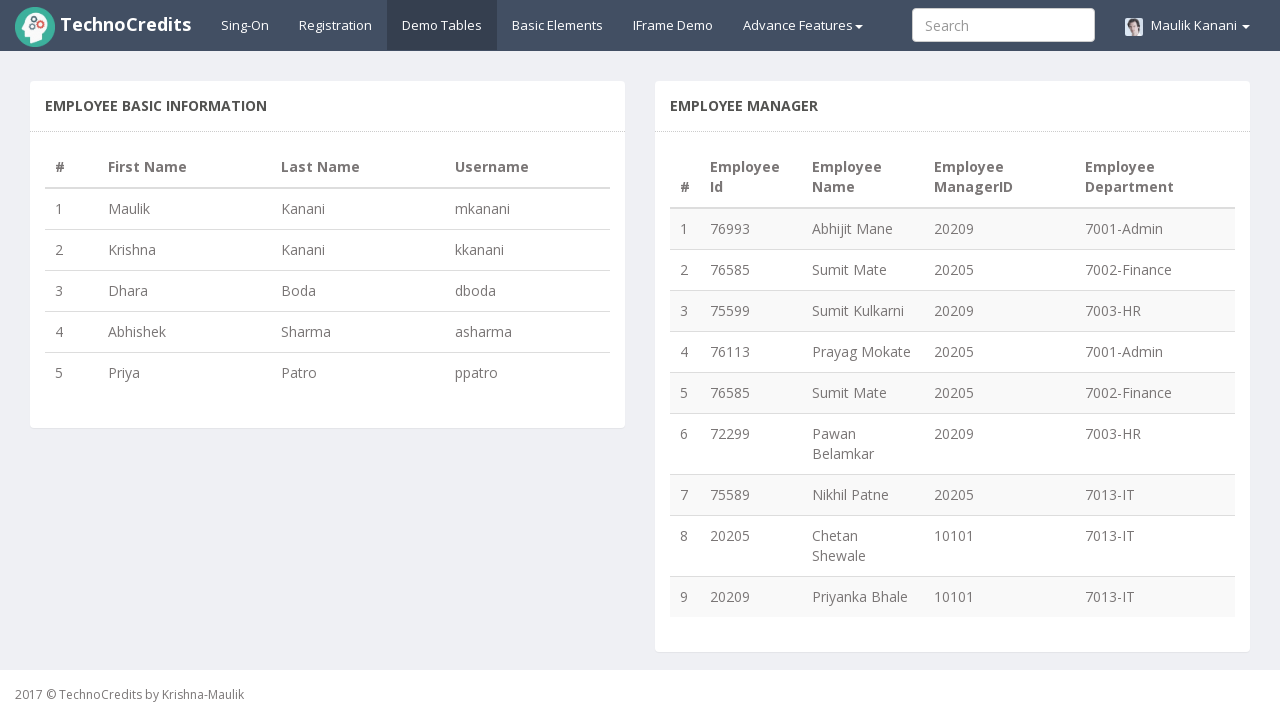

Retrieved lastname 'Kanani' from row 2, column 3
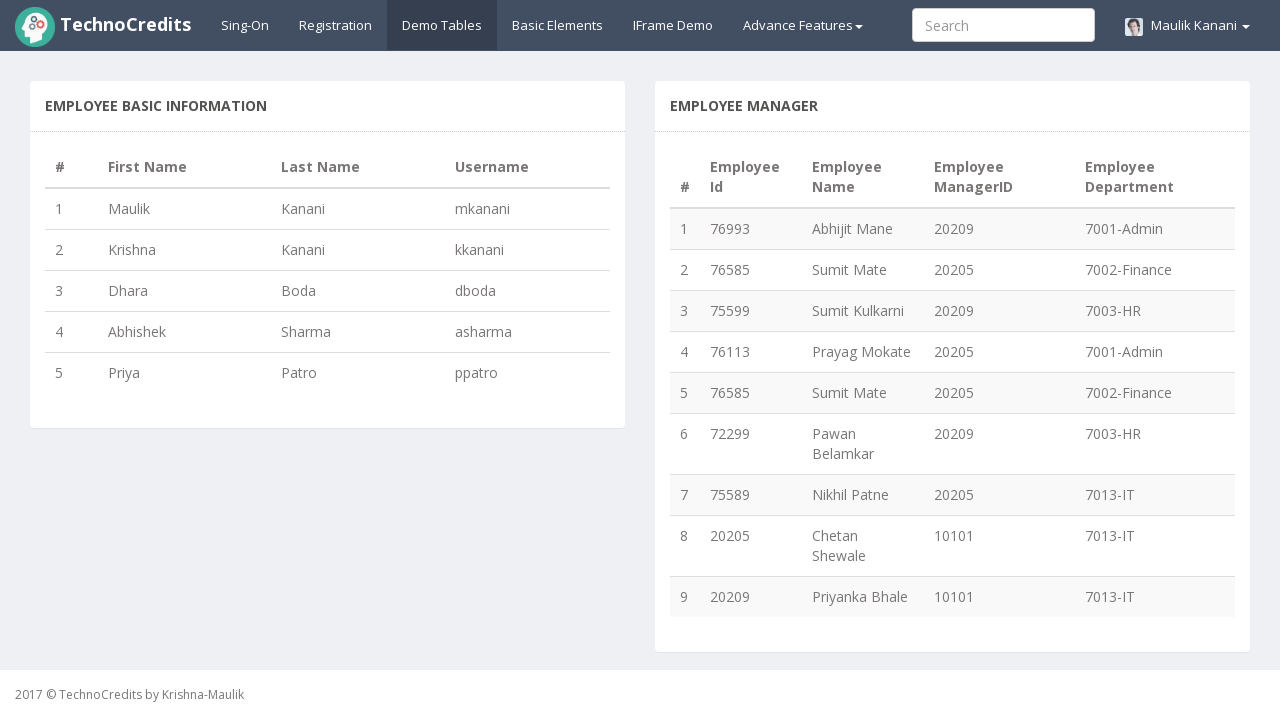

Calculated expected username format: 'kkanani'
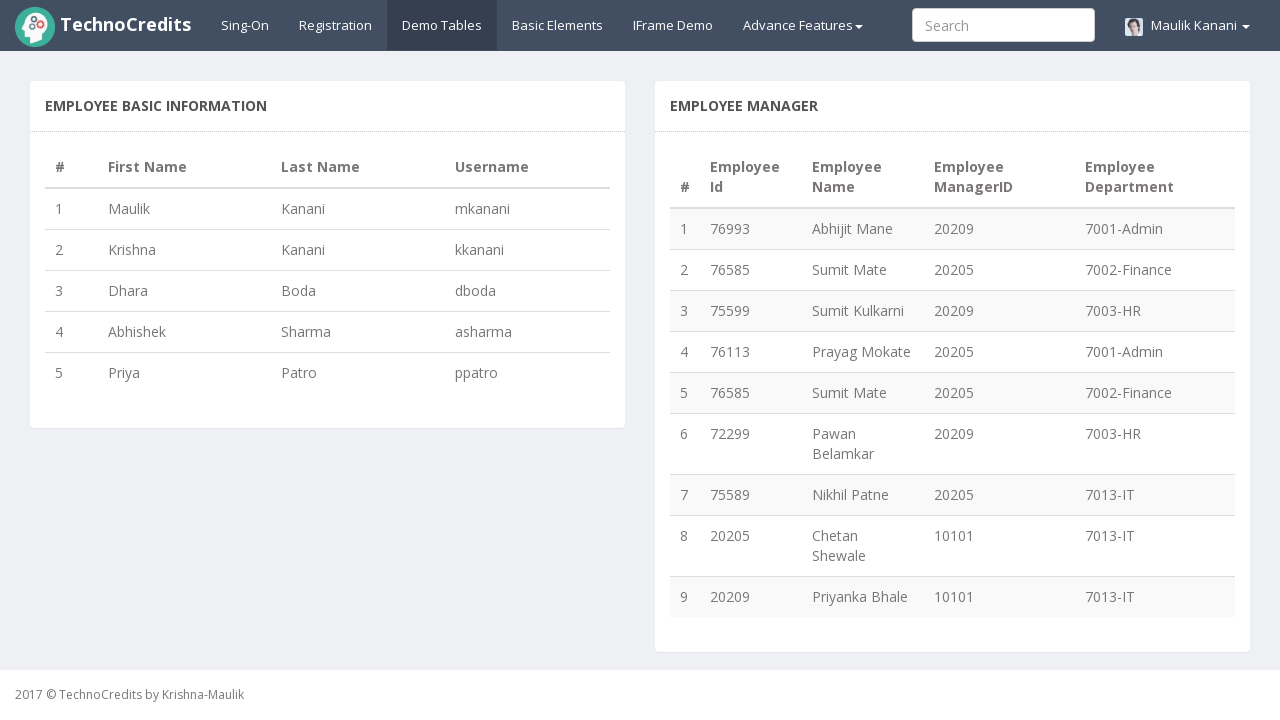

Retrieved actual username 'kkanani' from row 2, column 4
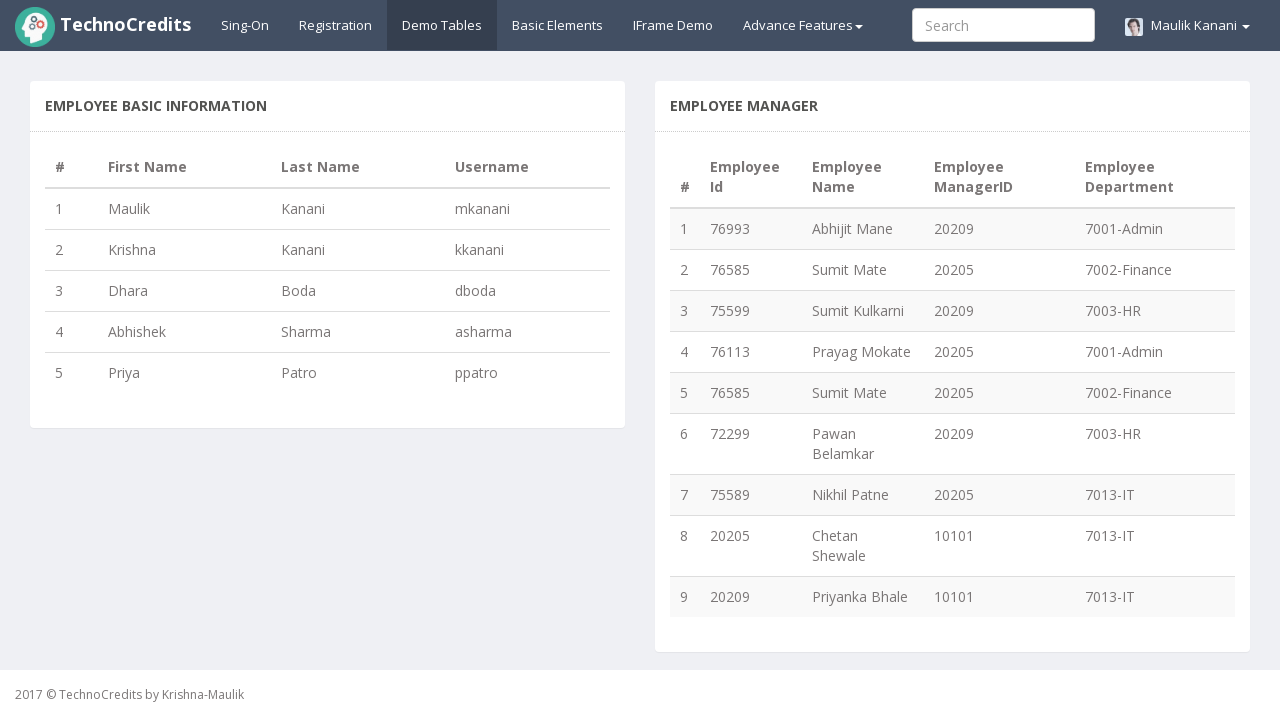

Row 2: Username verification passed - Expected: kkanani, Actual: kkanani
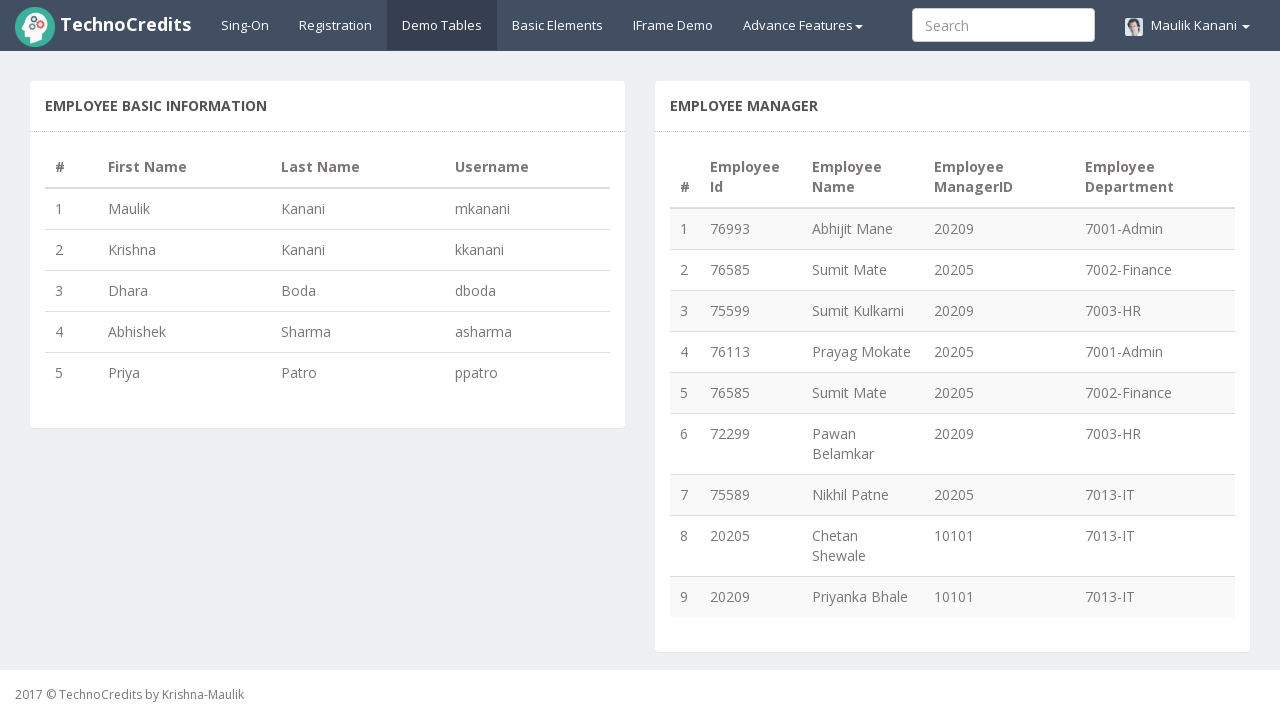

Retrieved firstname 'Dhara' from row 3, column 2
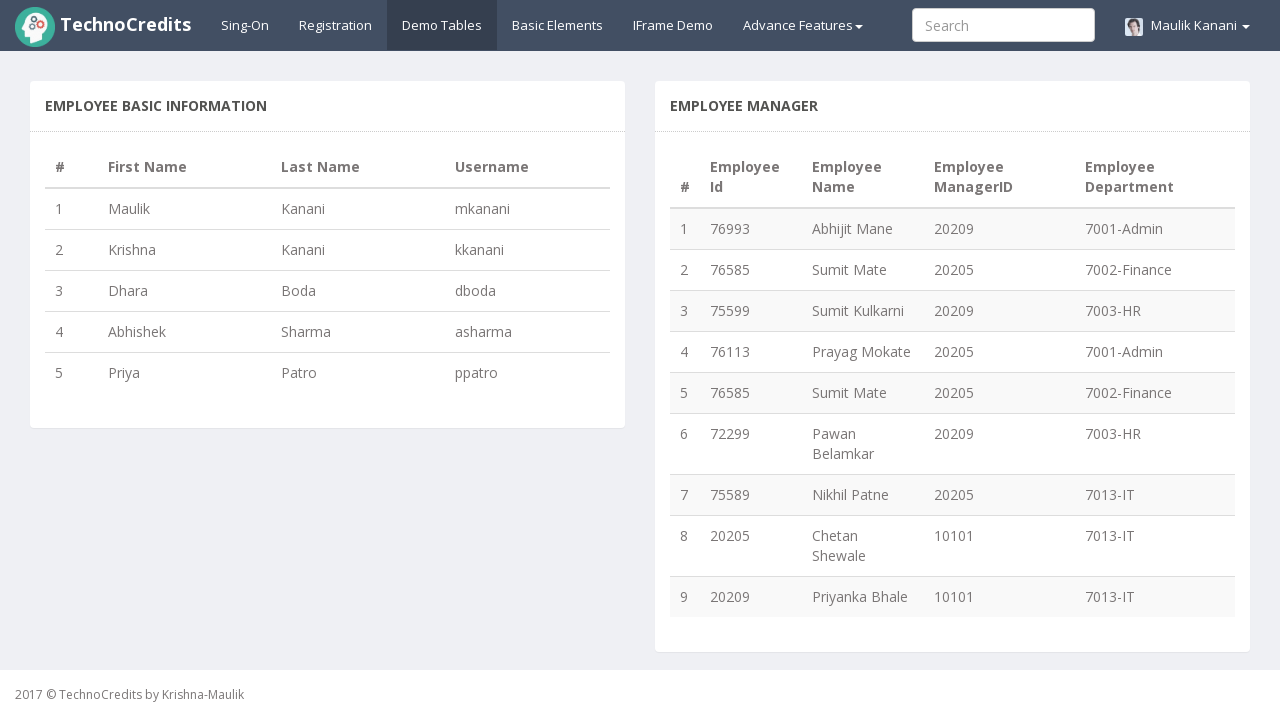

Retrieved lastname 'Boda' from row 3, column 3
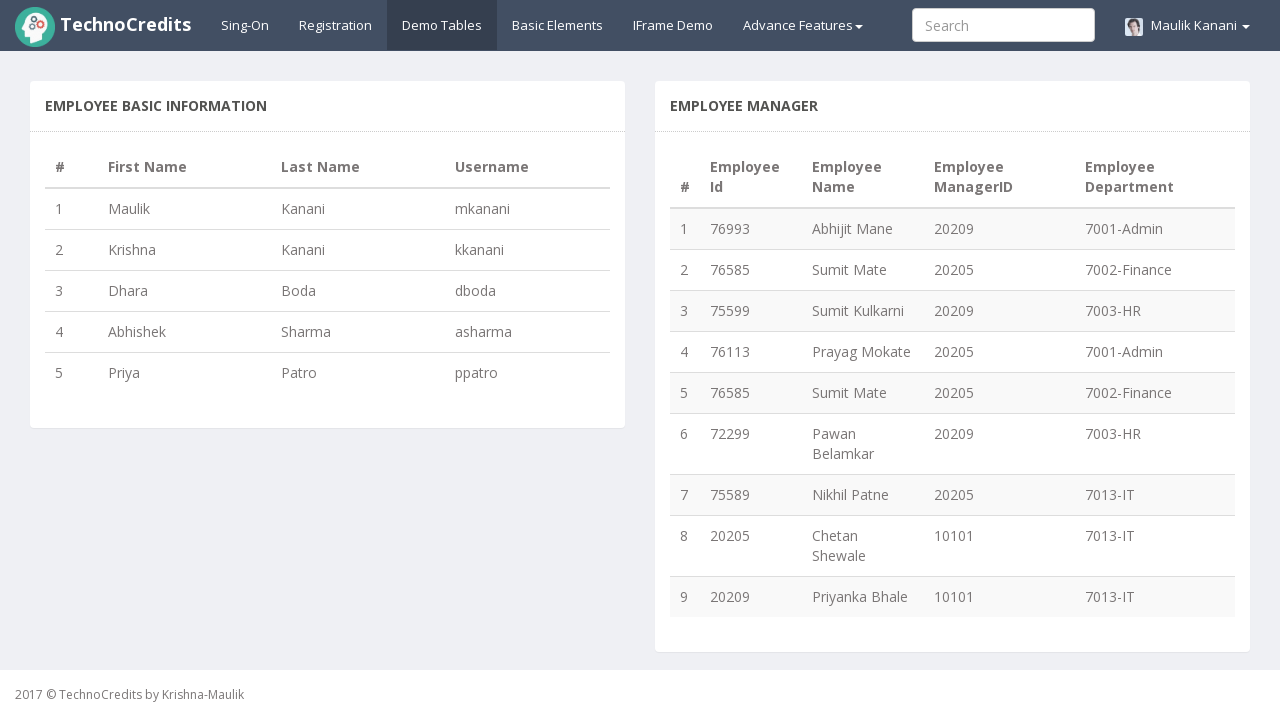

Calculated expected username format: 'dboda'
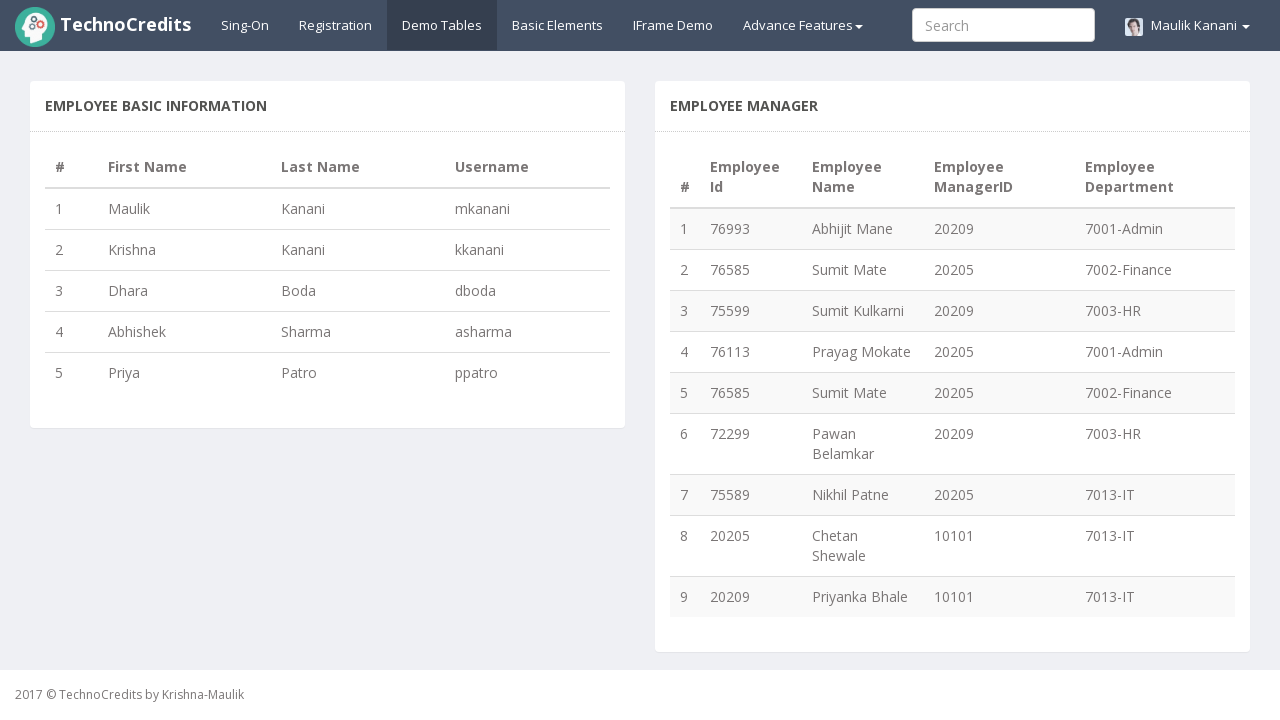

Retrieved actual username 'dboda' from row 3, column 4
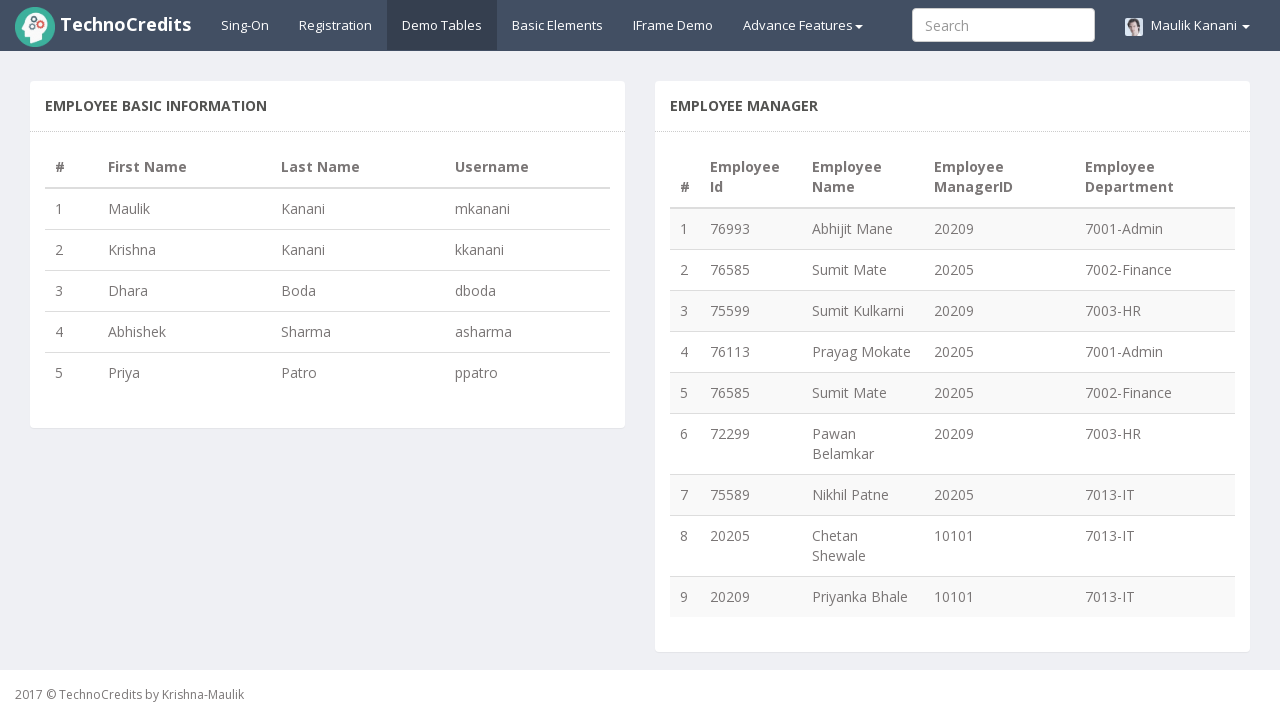

Row 3: Username verification passed - Expected: dboda, Actual: dboda
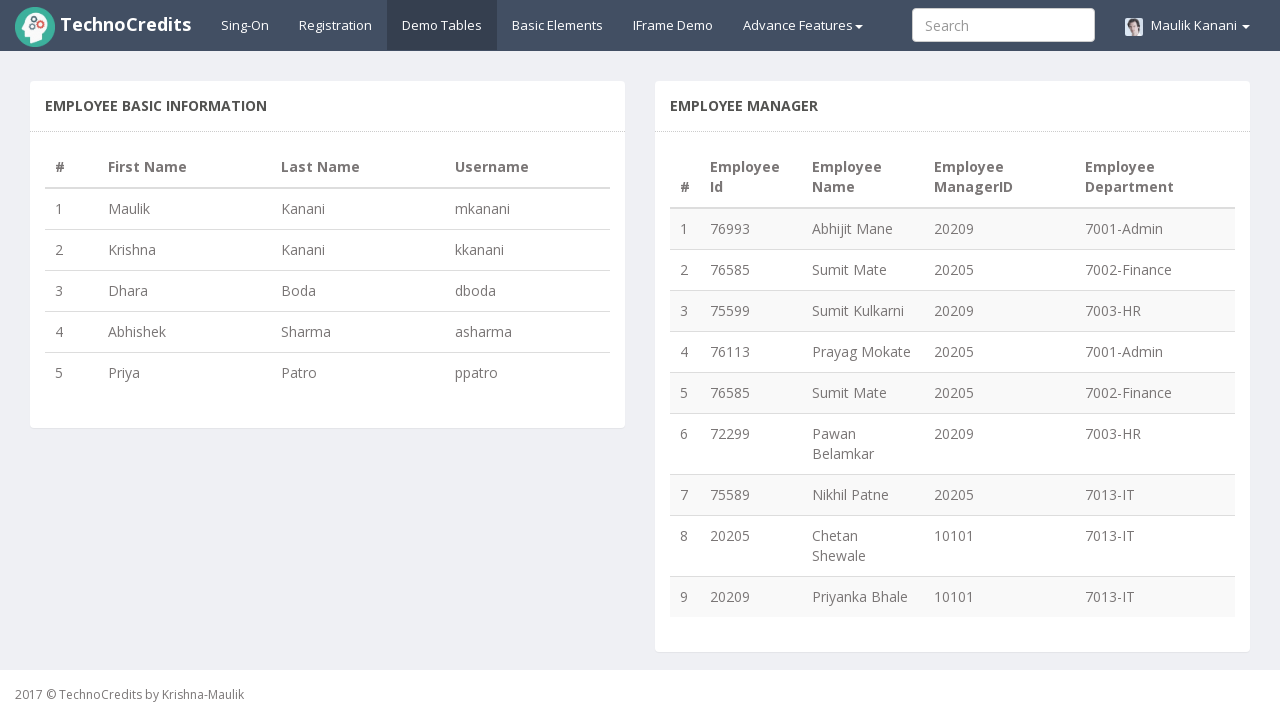

Retrieved firstname 'Abhishek' from row 4, column 2
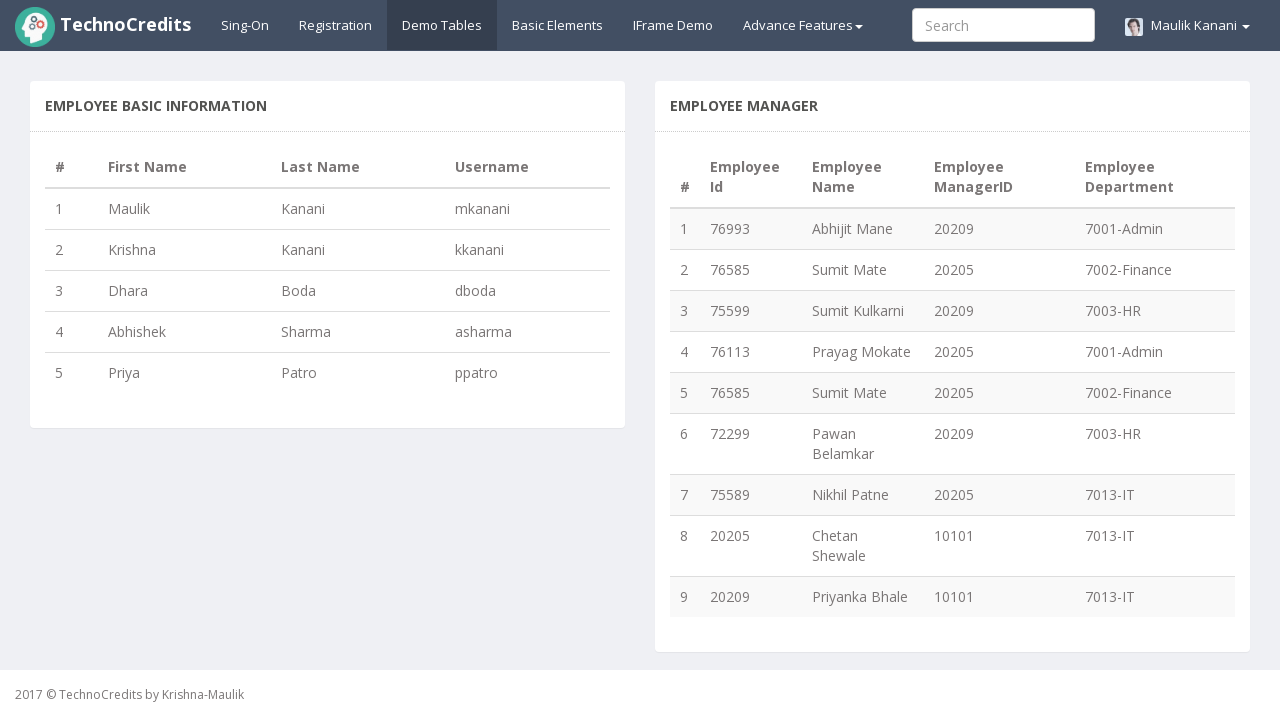

Retrieved lastname 'Sharma' from row 4, column 3
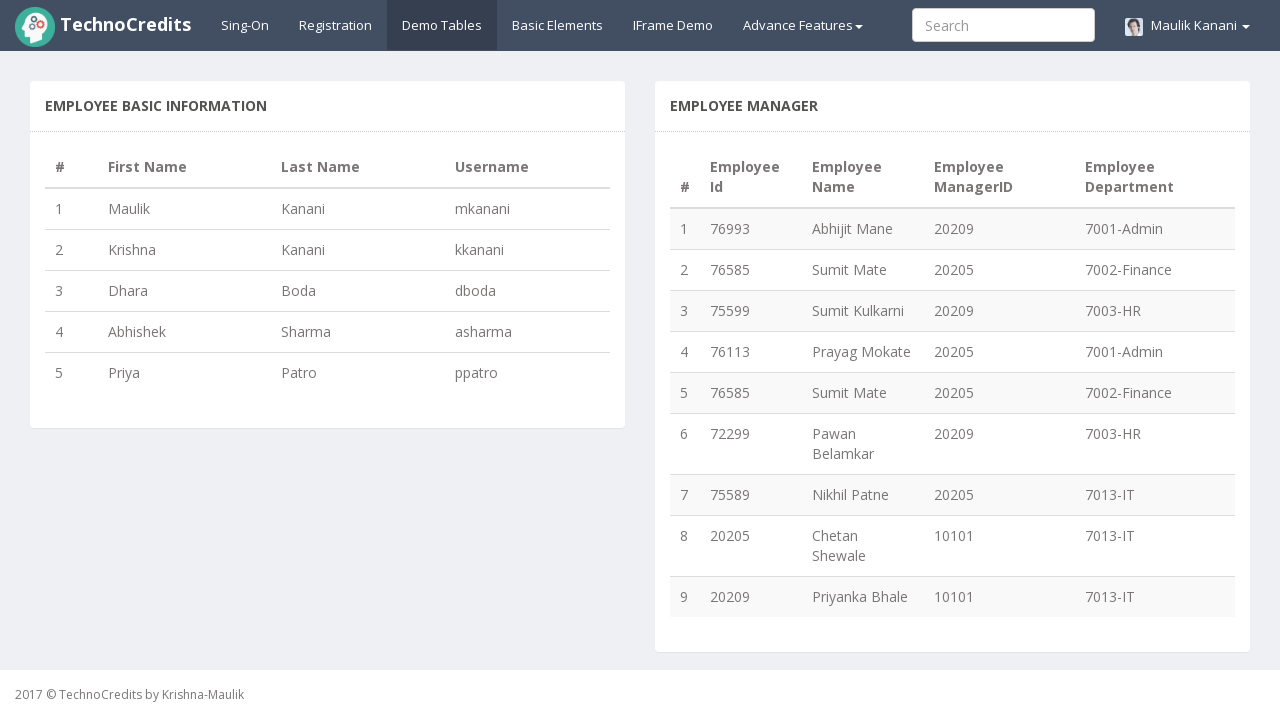

Calculated expected username format: 'asharma'
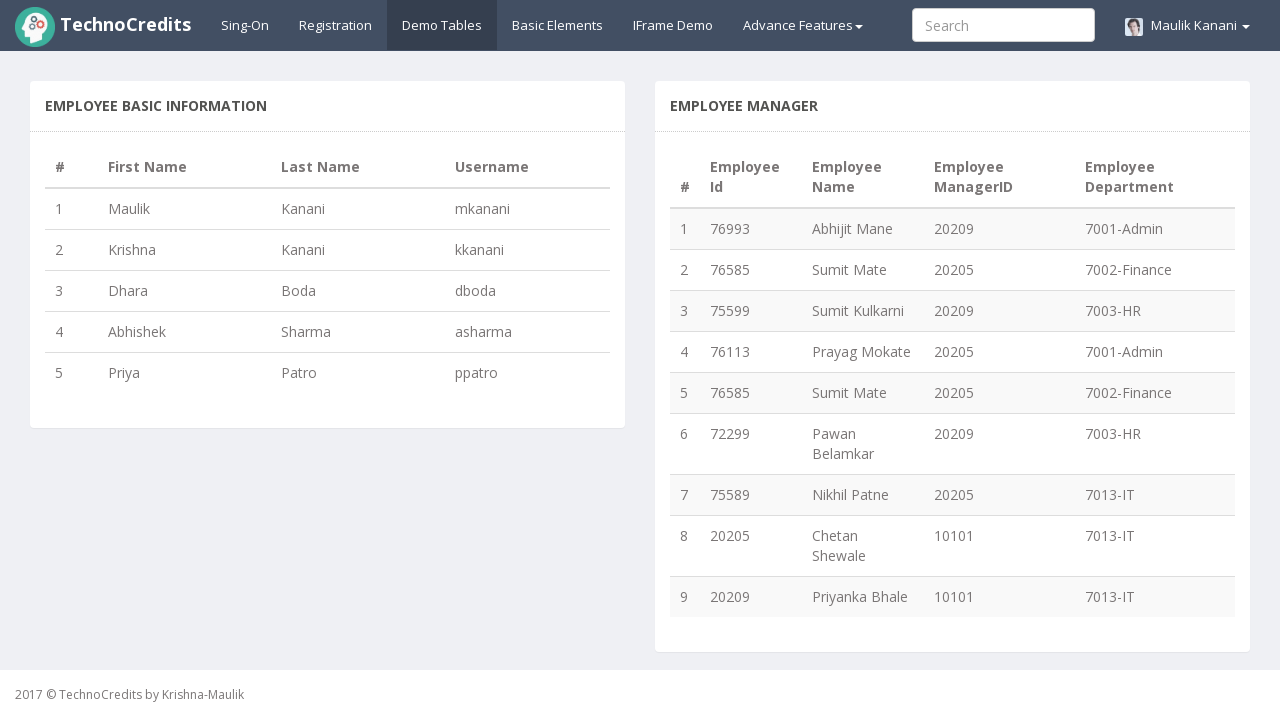

Retrieved actual username 'asharma' from row 4, column 4
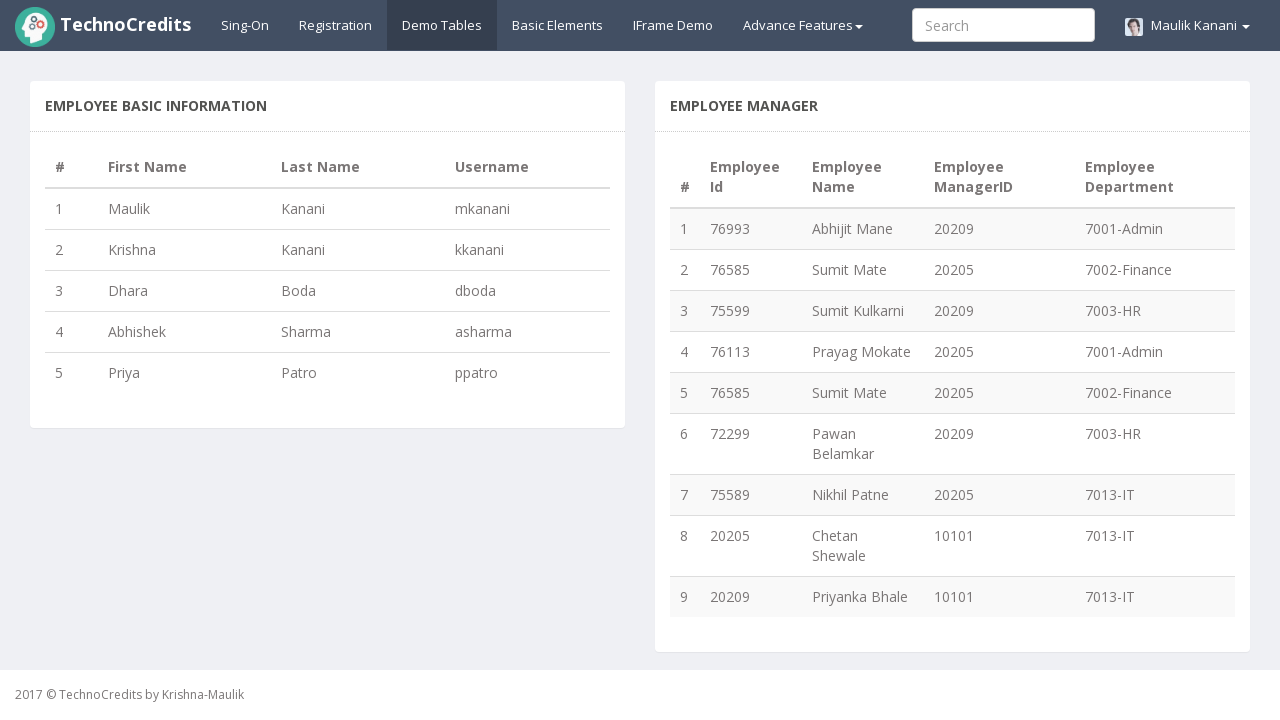

Row 4: Username verification passed - Expected: asharma, Actual: asharma
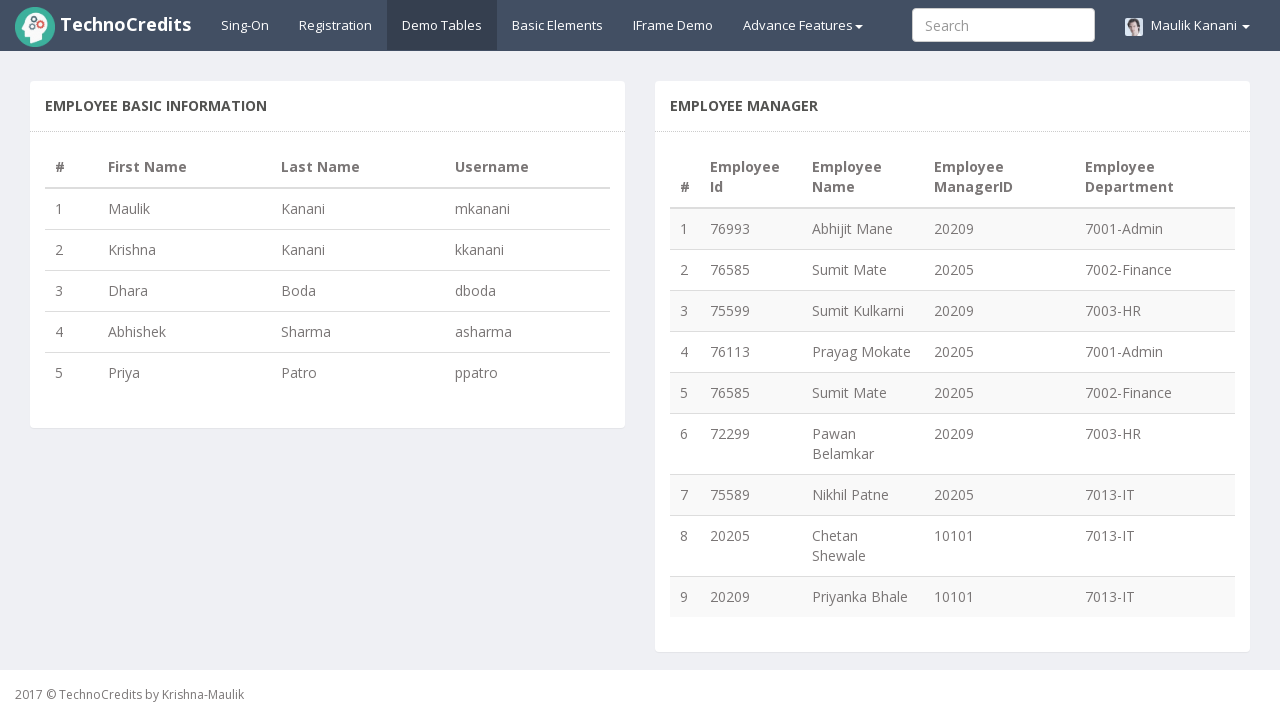

Retrieved firstname 'Priya' from row 5, column 2
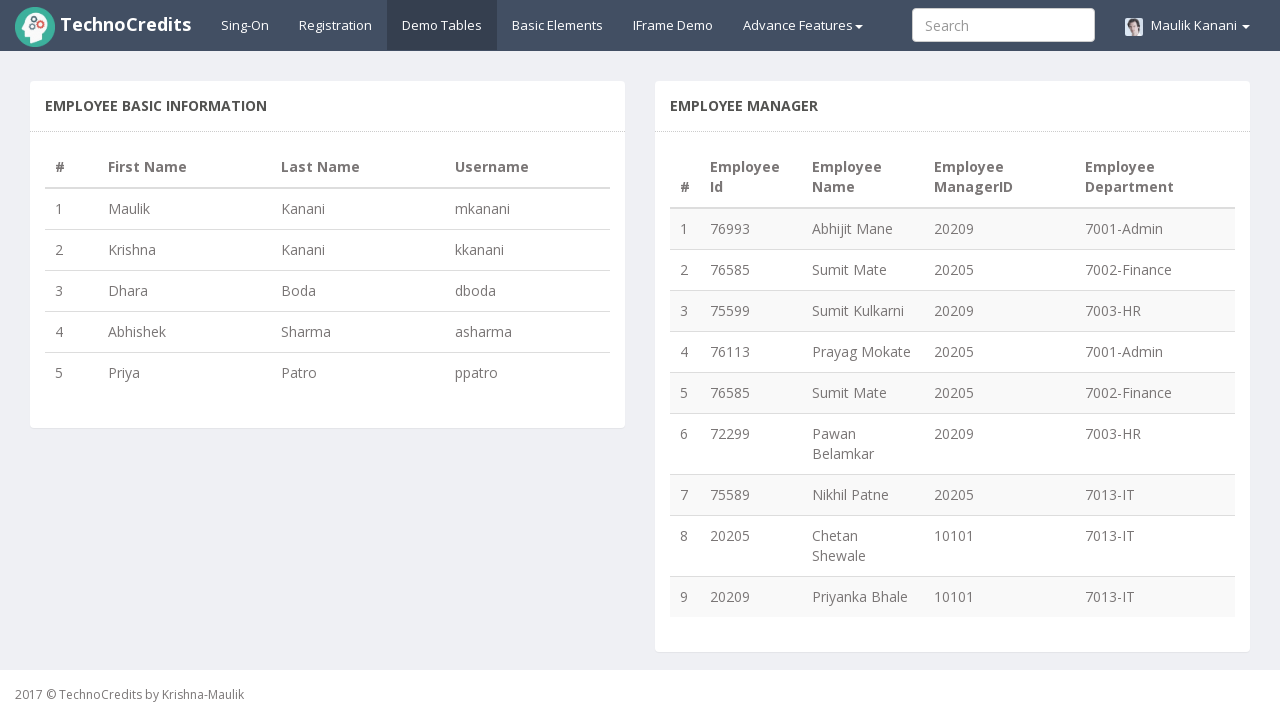

Retrieved lastname 'Patro' from row 5, column 3
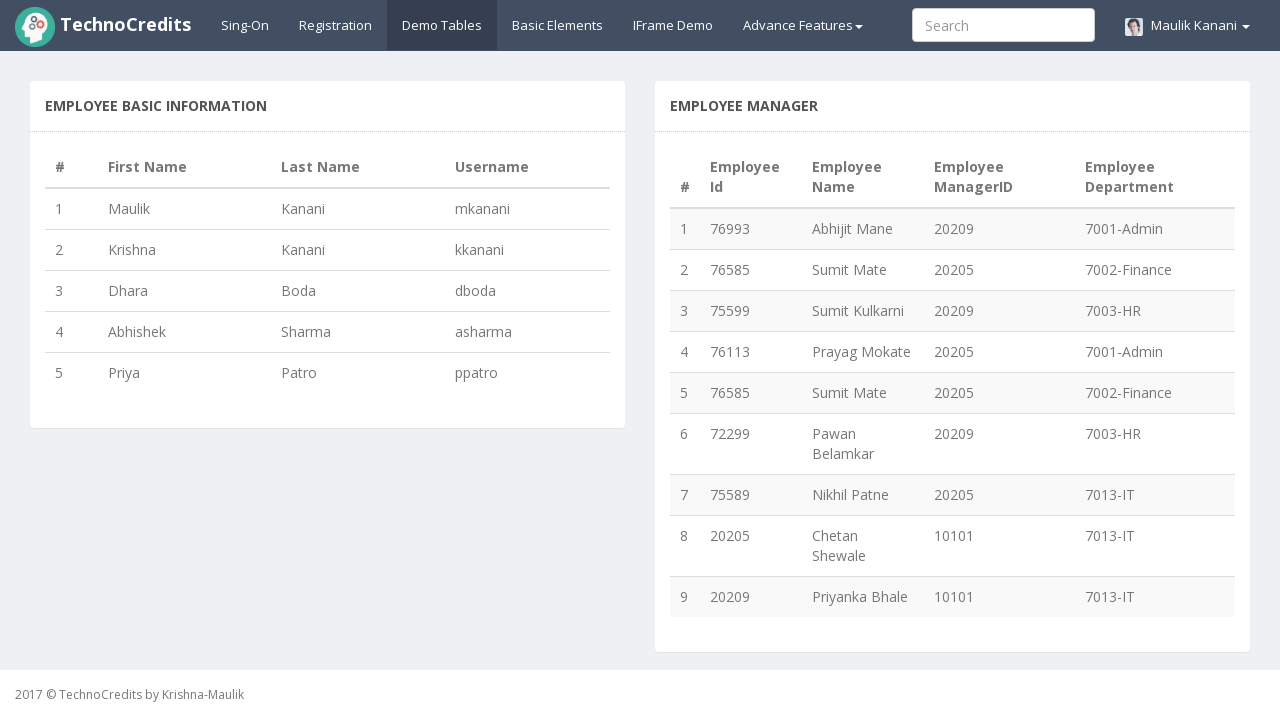

Calculated expected username format: 'ppatro'
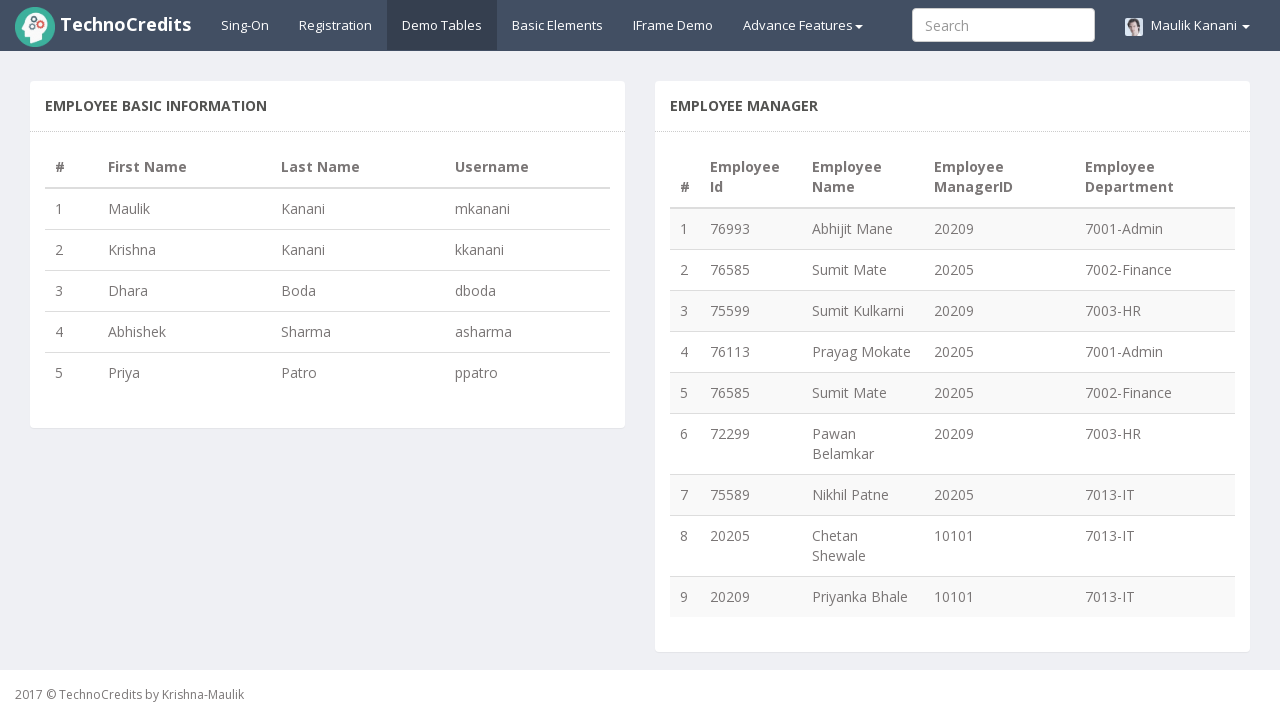

Retrieved actual username 'ppatro' from row 5, column 4
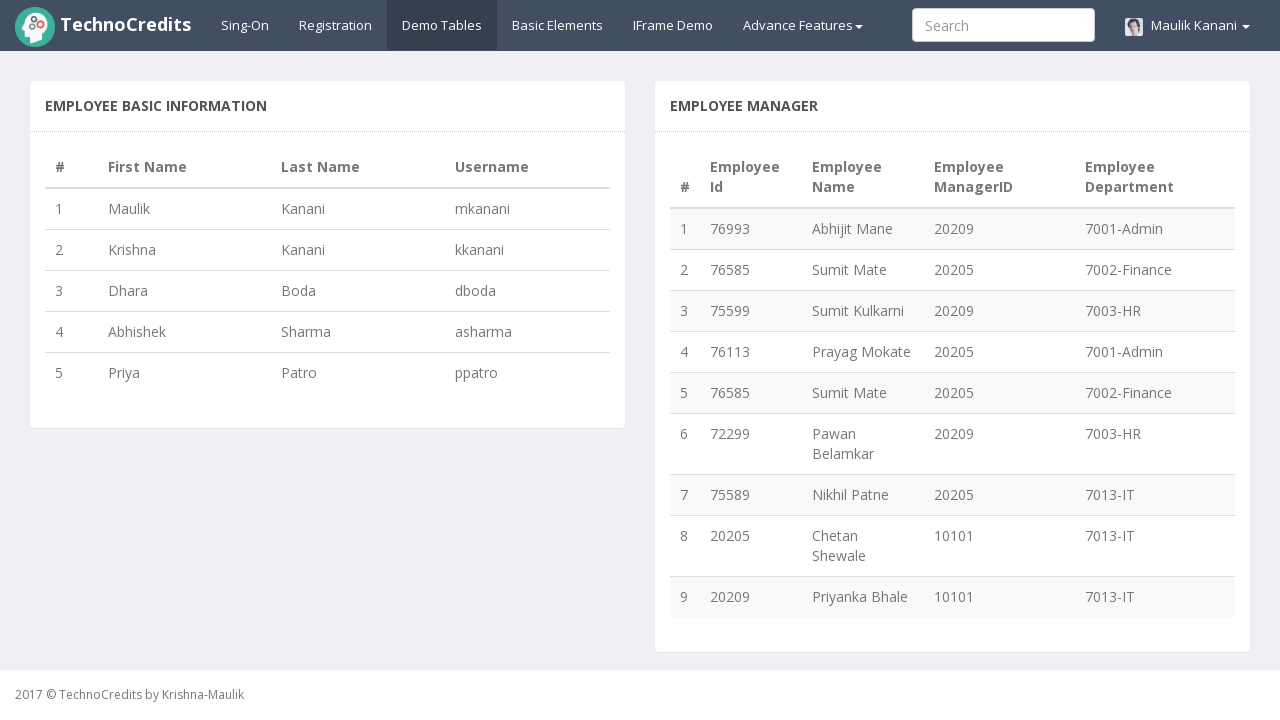

Row 5: Username verification passed - Expected: ppatro, Actual: ppatro
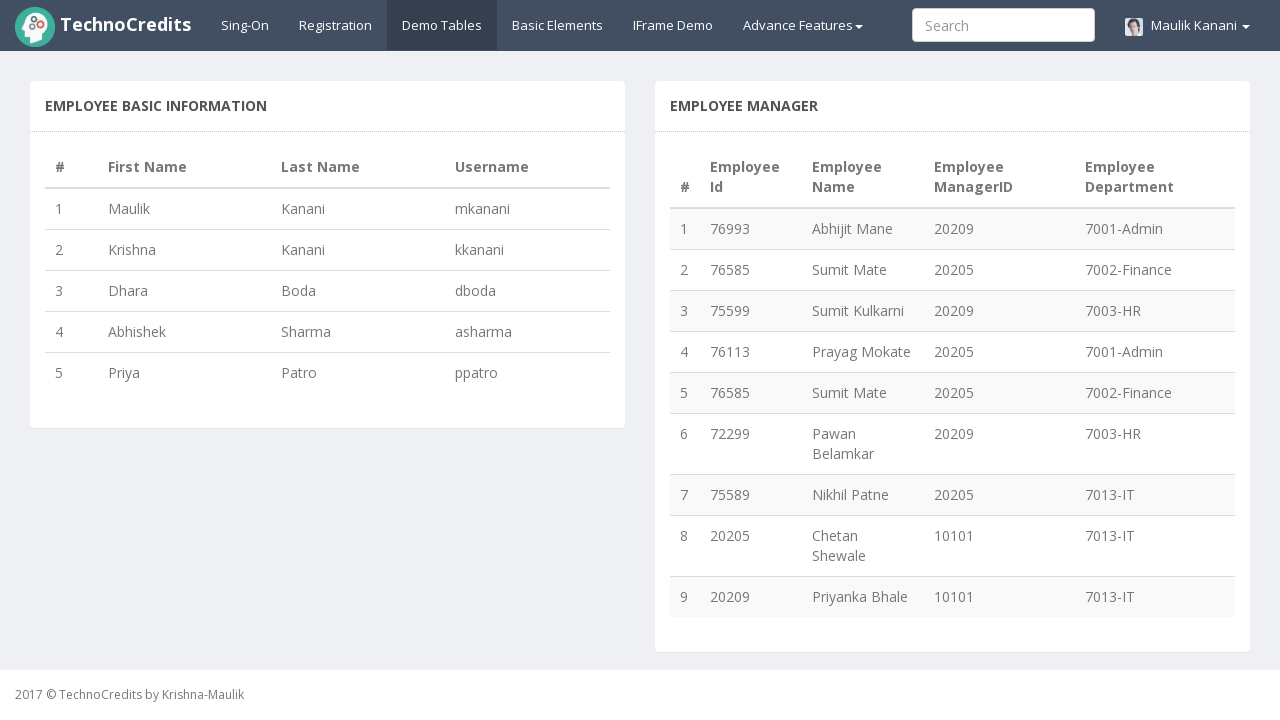

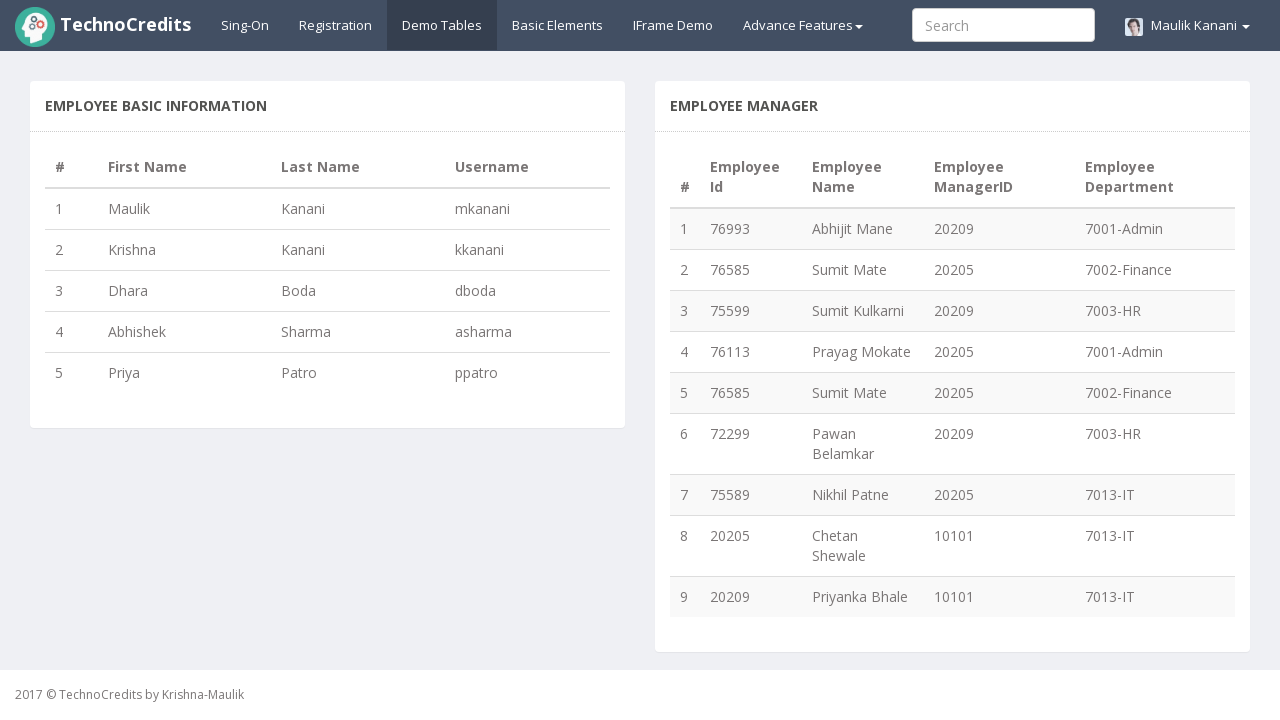